Navigates to the Calley demo page and sets the browser window to a specific dimension (1536x864) to verify the page loads correctly.

Starting URL: https://www.getcalley.com/see-a-demo/

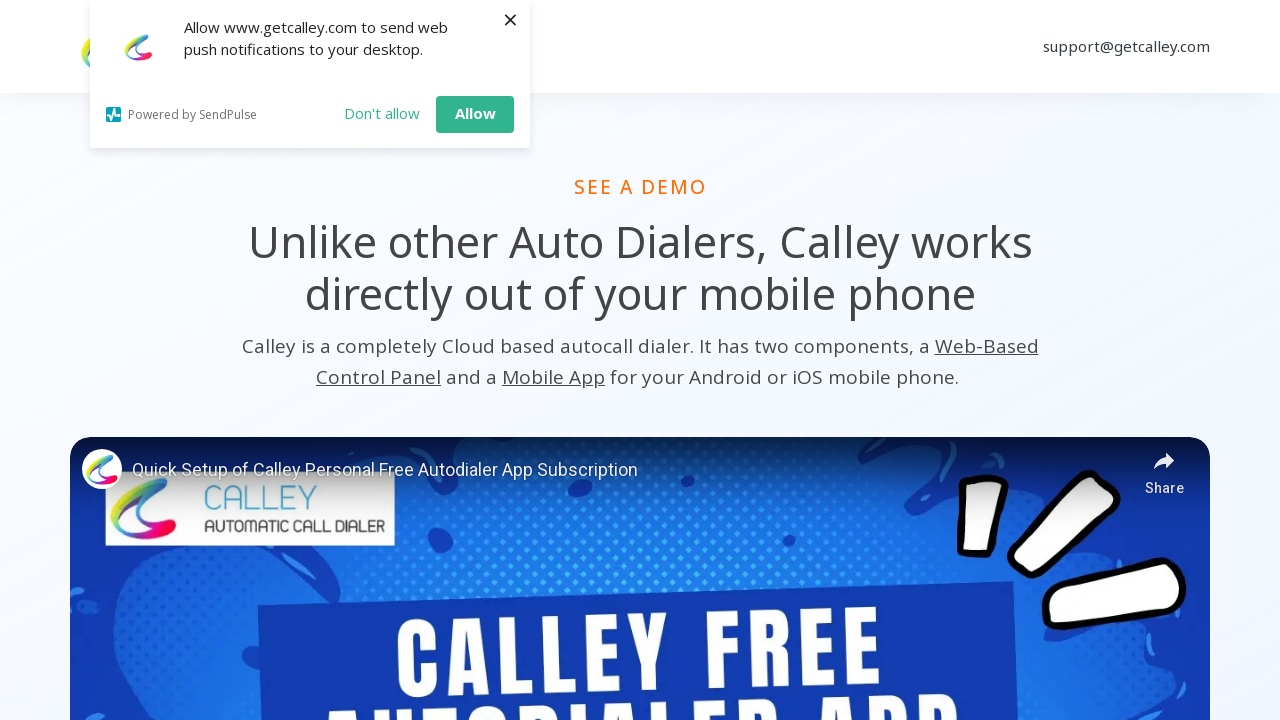

Set browser viewport to 1536x864 dimensions
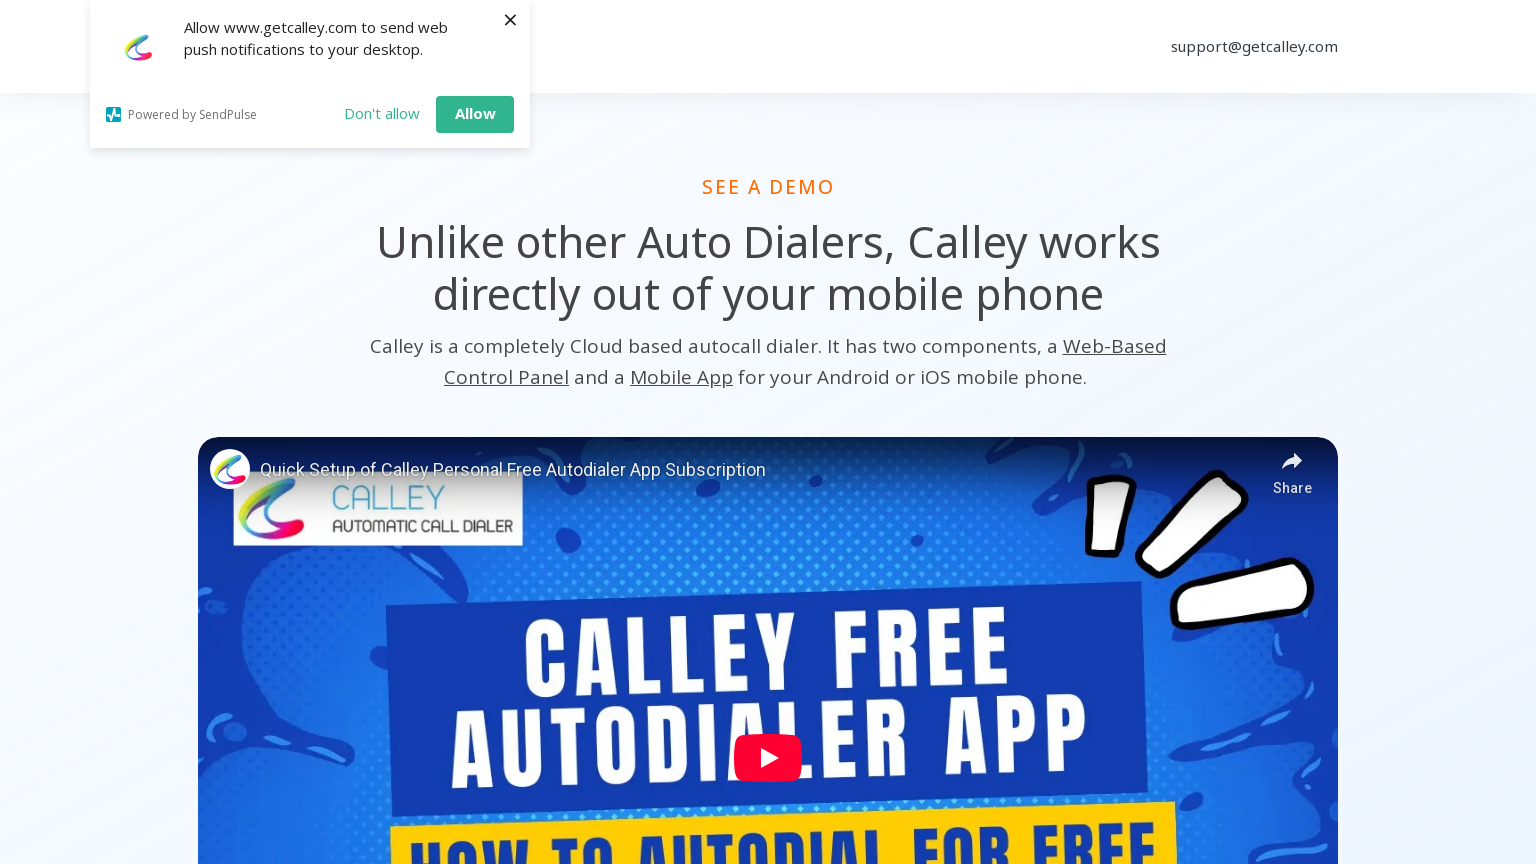

Waited for page to fully load (networkidle state reached)
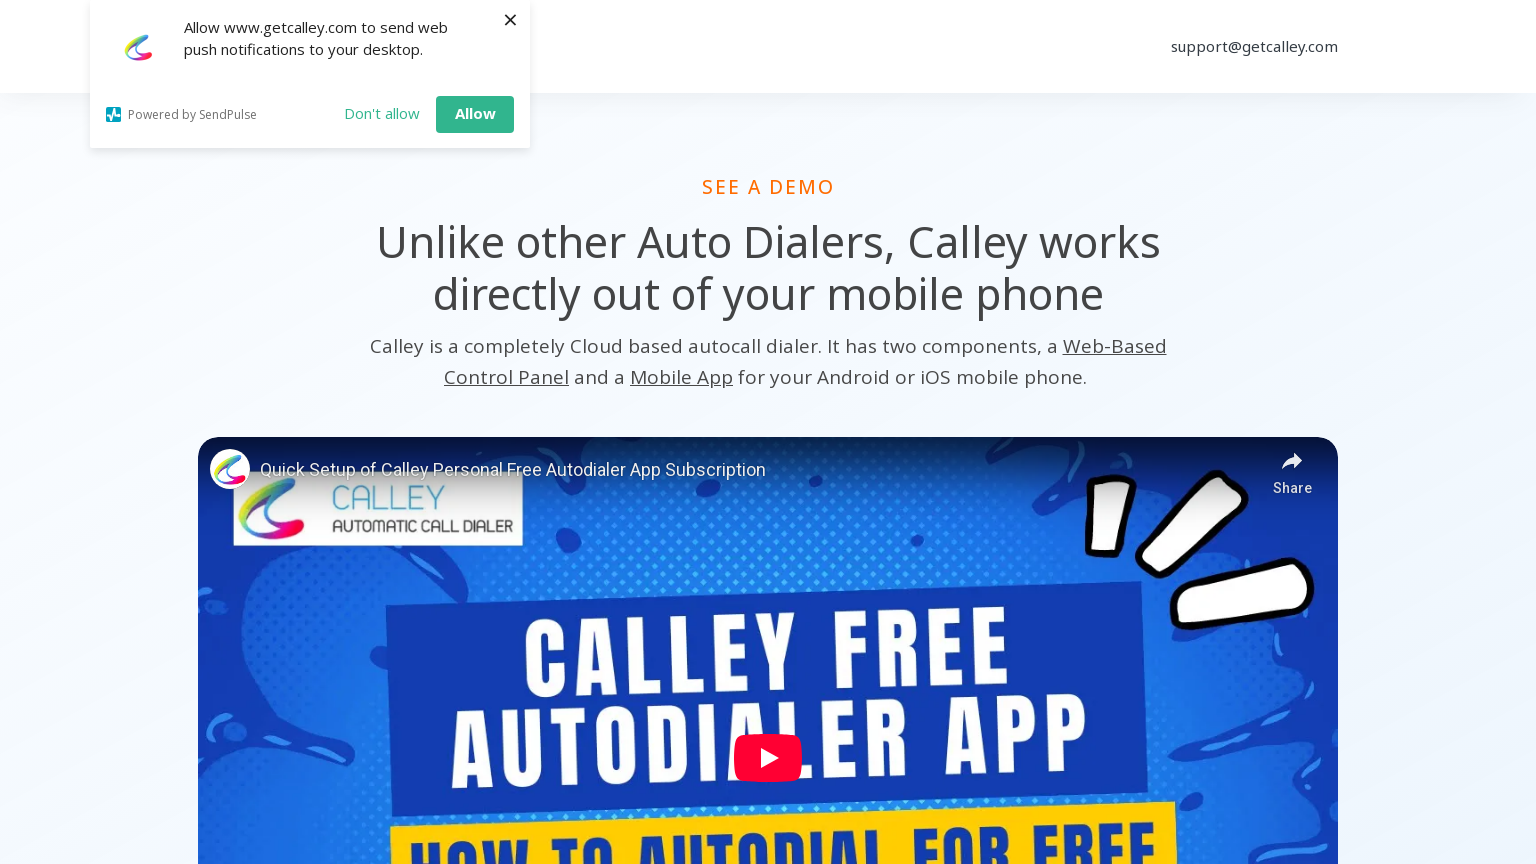

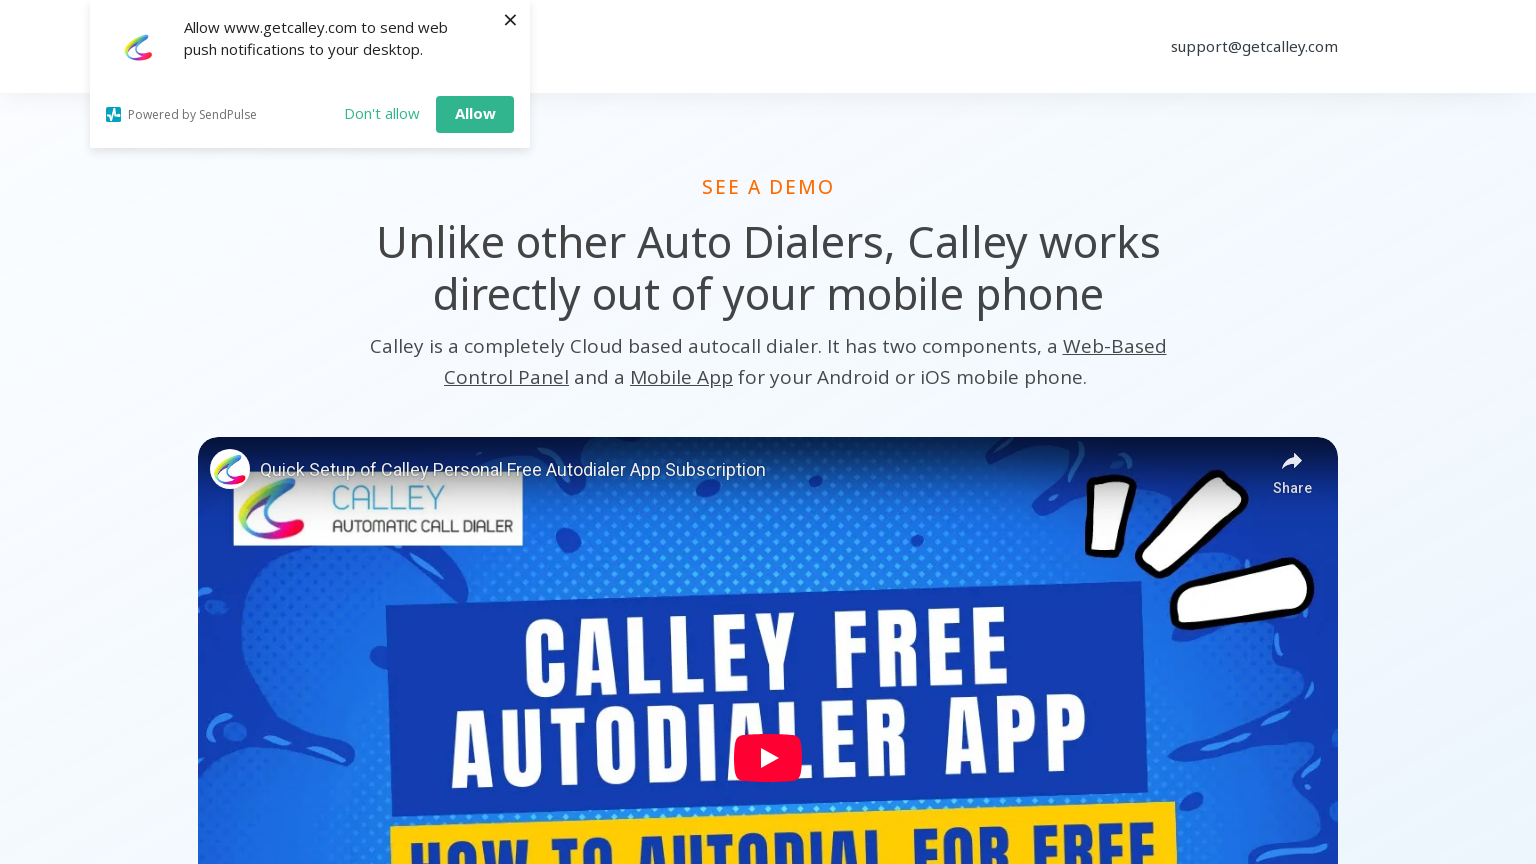